Tests clicking a link that opens a popup window on a blog page, demonstrating basic navigation and click functionality.

Starting URL: https://omayo.blogspot.com

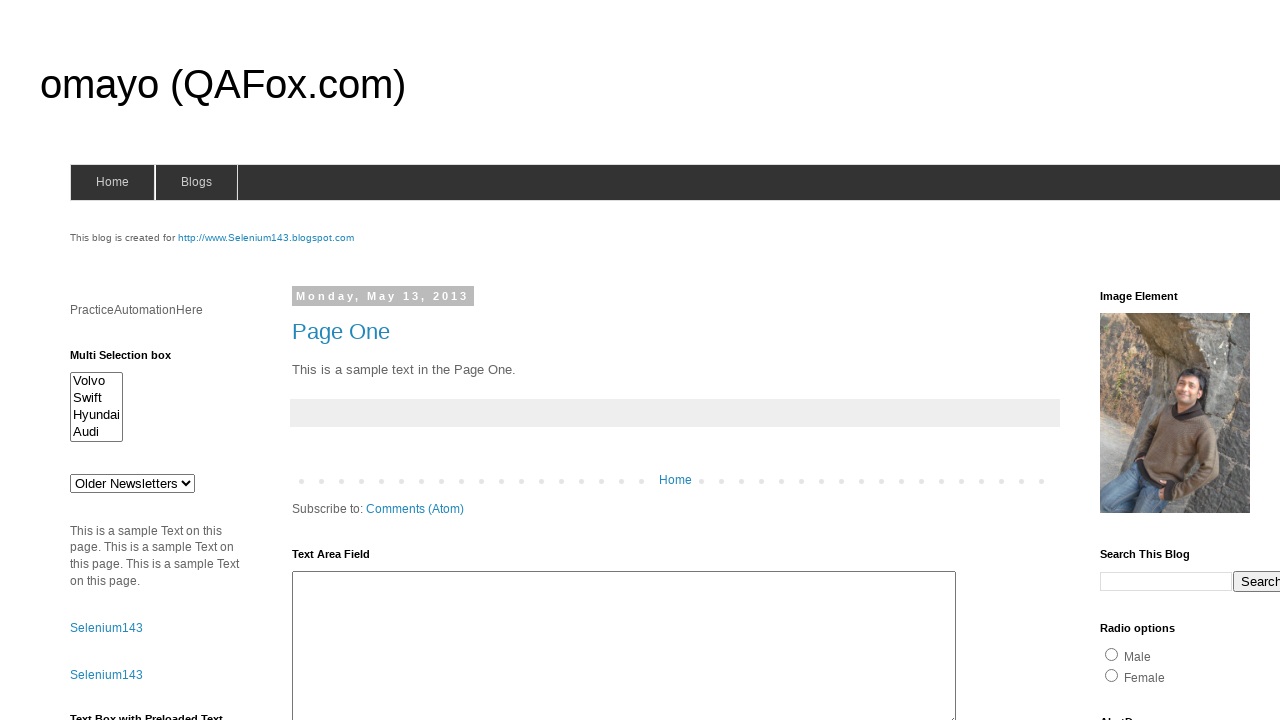

Clicked 'Open a popup window' link on blog page at (132, 360) on text=Open a popup window
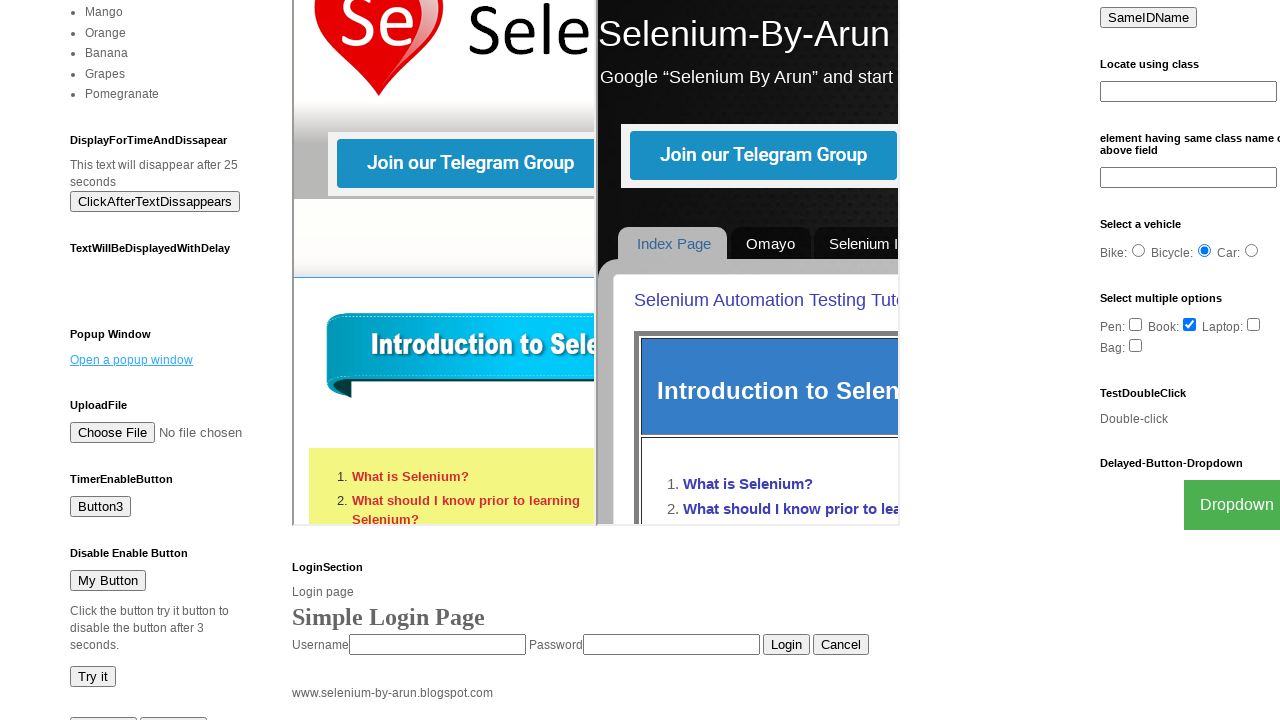

Waited 3 seconds for popup window to open
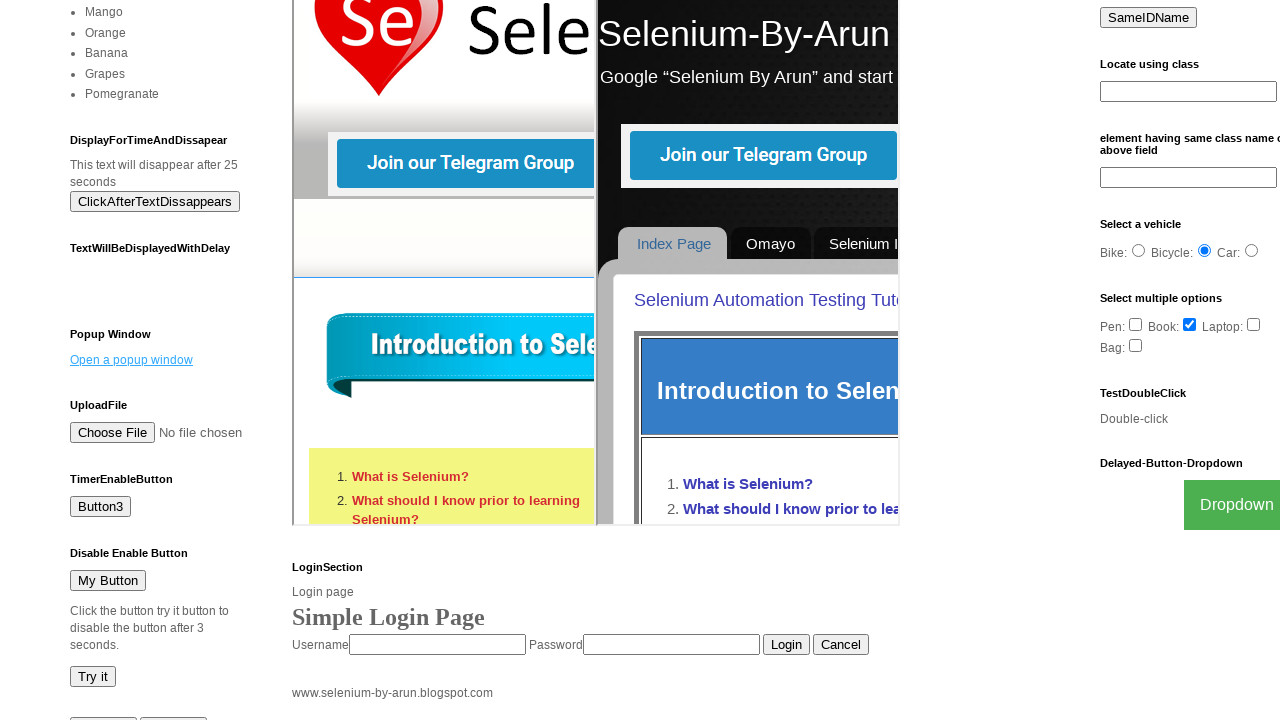

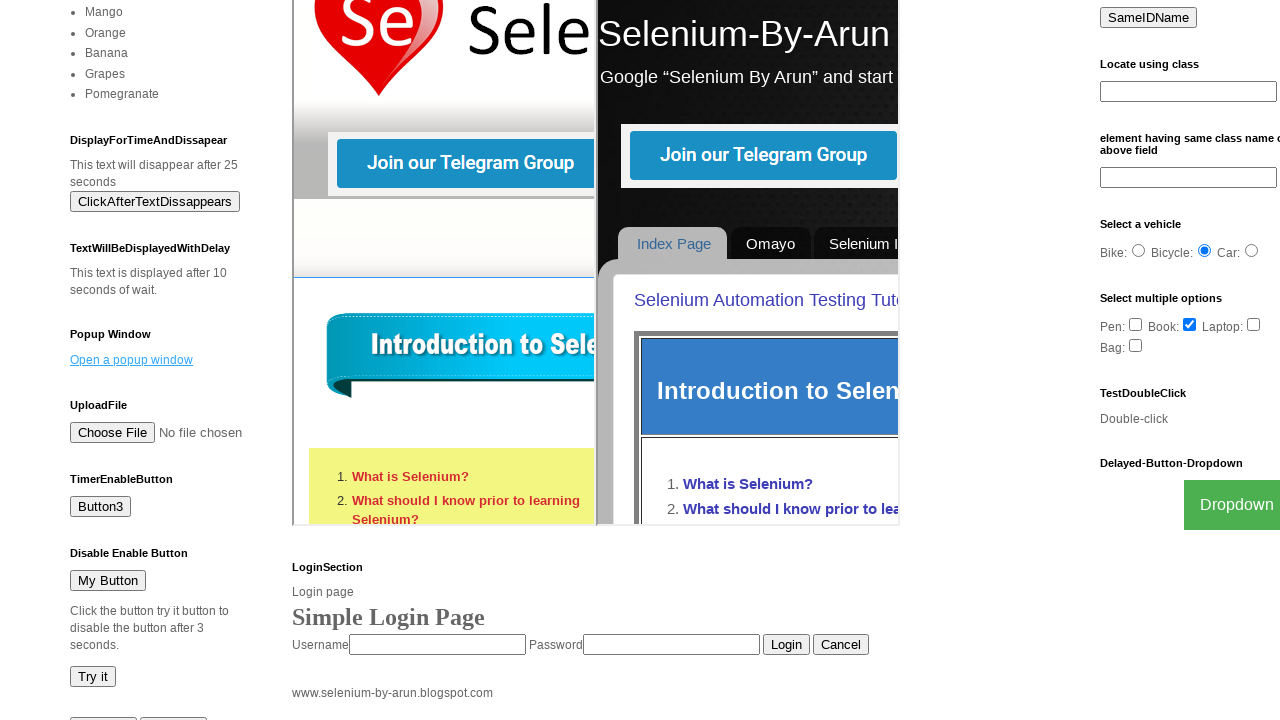